Navigates to Form Authentication page and verifies the login button is displayed

Starting URL: https://the-internet.herokuapp.com/

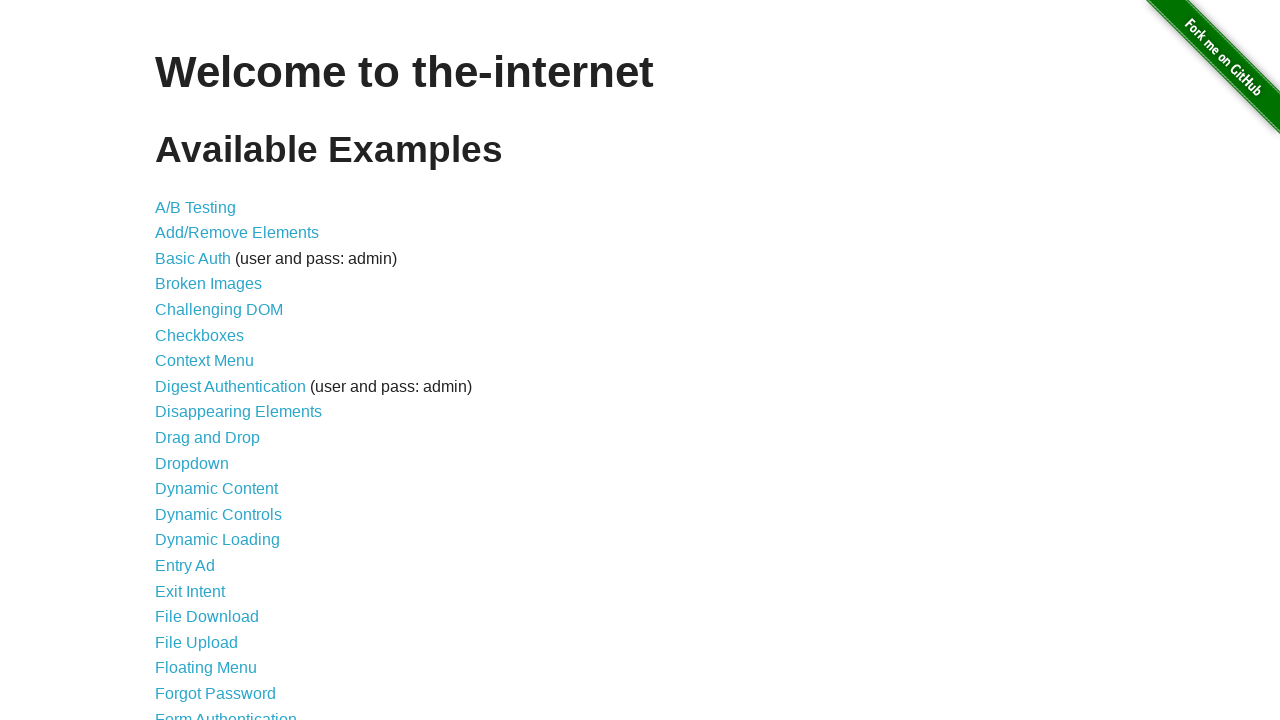

Navigated to the-internet.herokuapp.com homepage
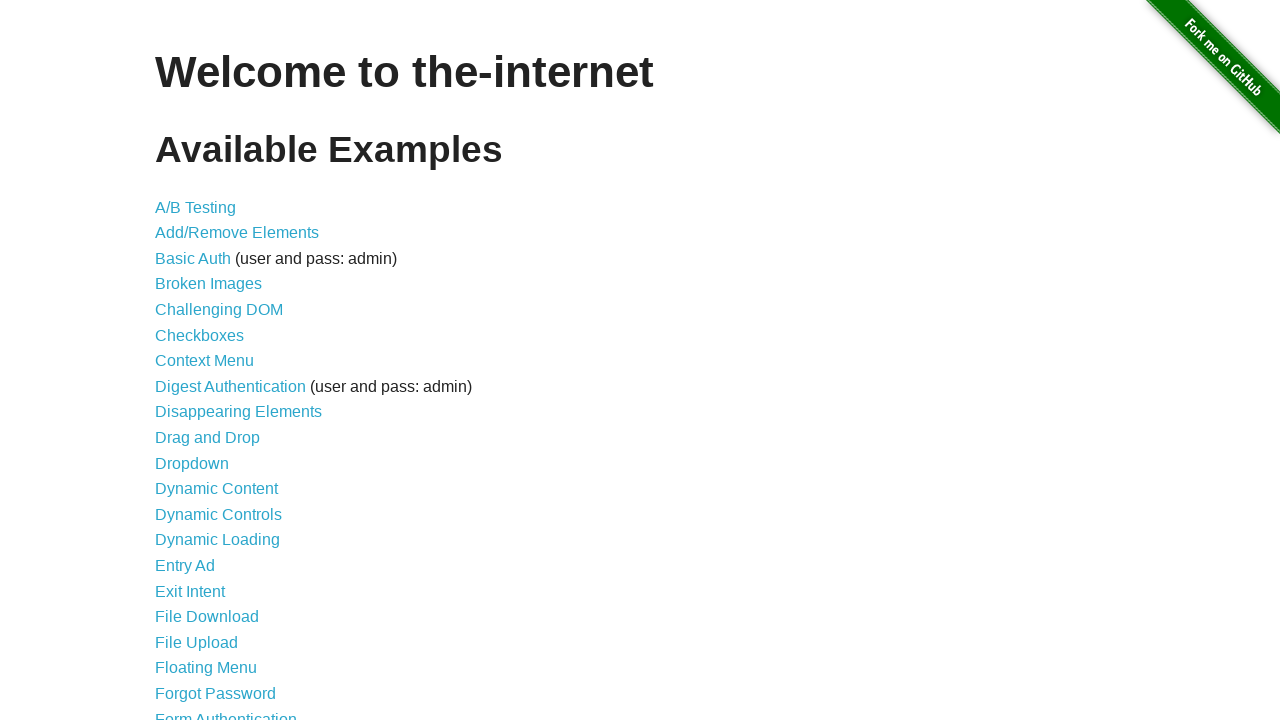

Clicked on Form Authentication link at (226, 712) on xpath=//*[@id="content"]/ul/li[21]/a
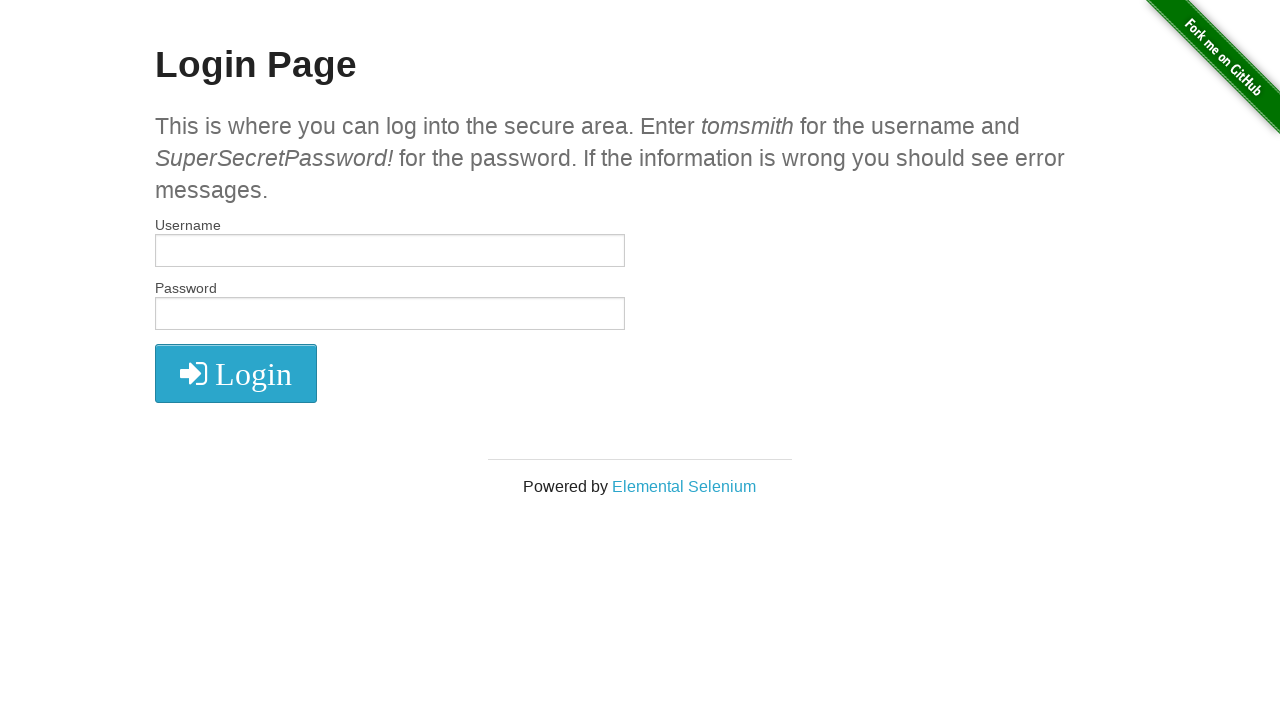

Verified login button is visible
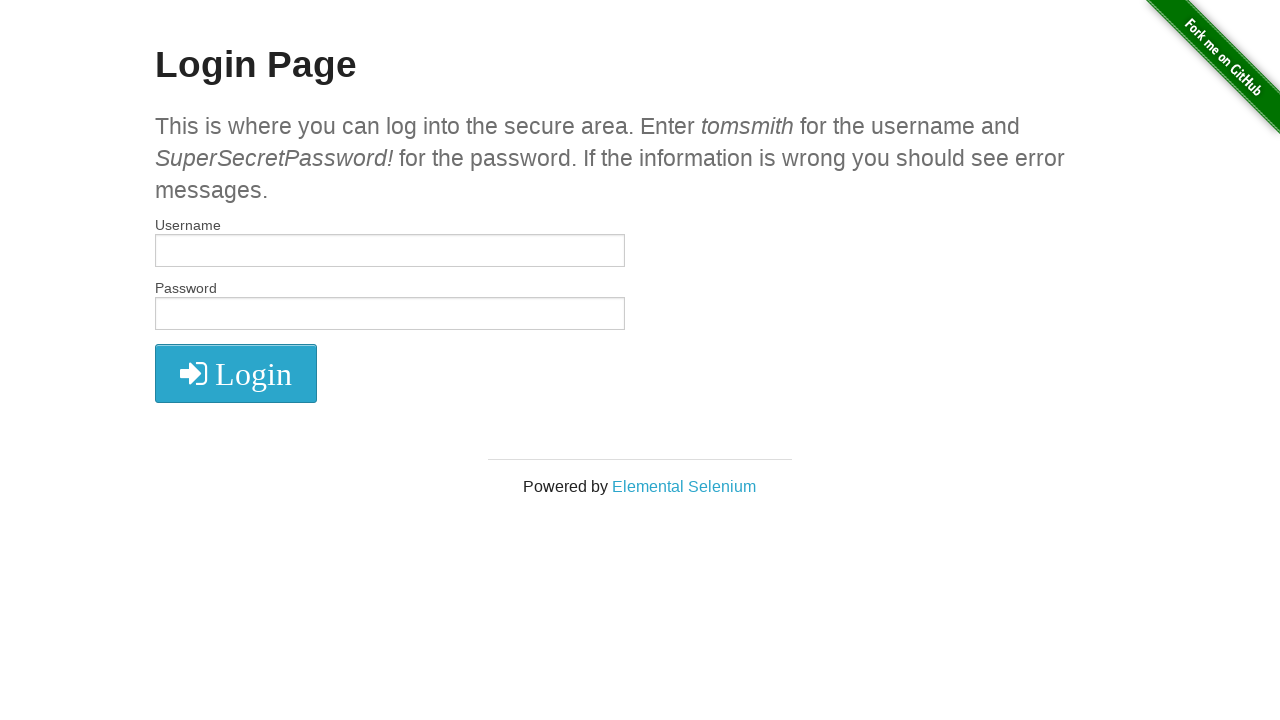

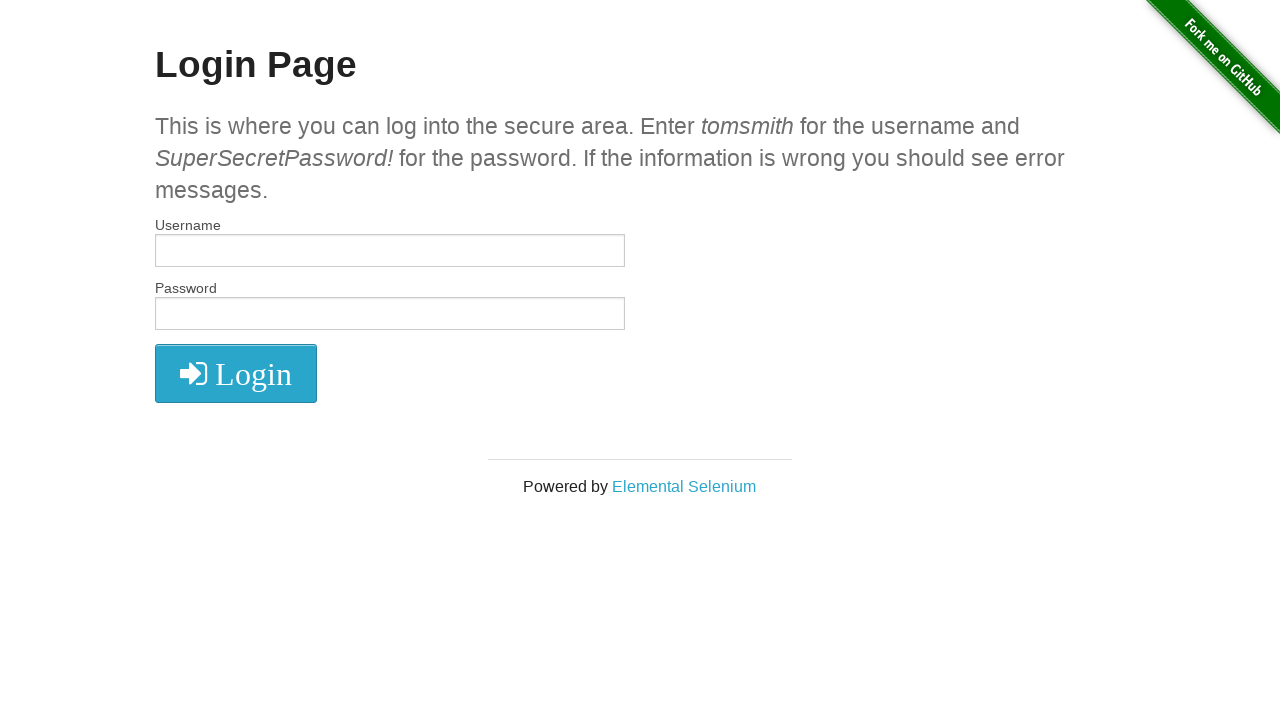